Tests account creation flow by navigating to registration page, handling alert validation, and filling in registration form fields

Starting URL: http://122.170.14.195:8080/uth/gadgetsgallery/catalog/index.php

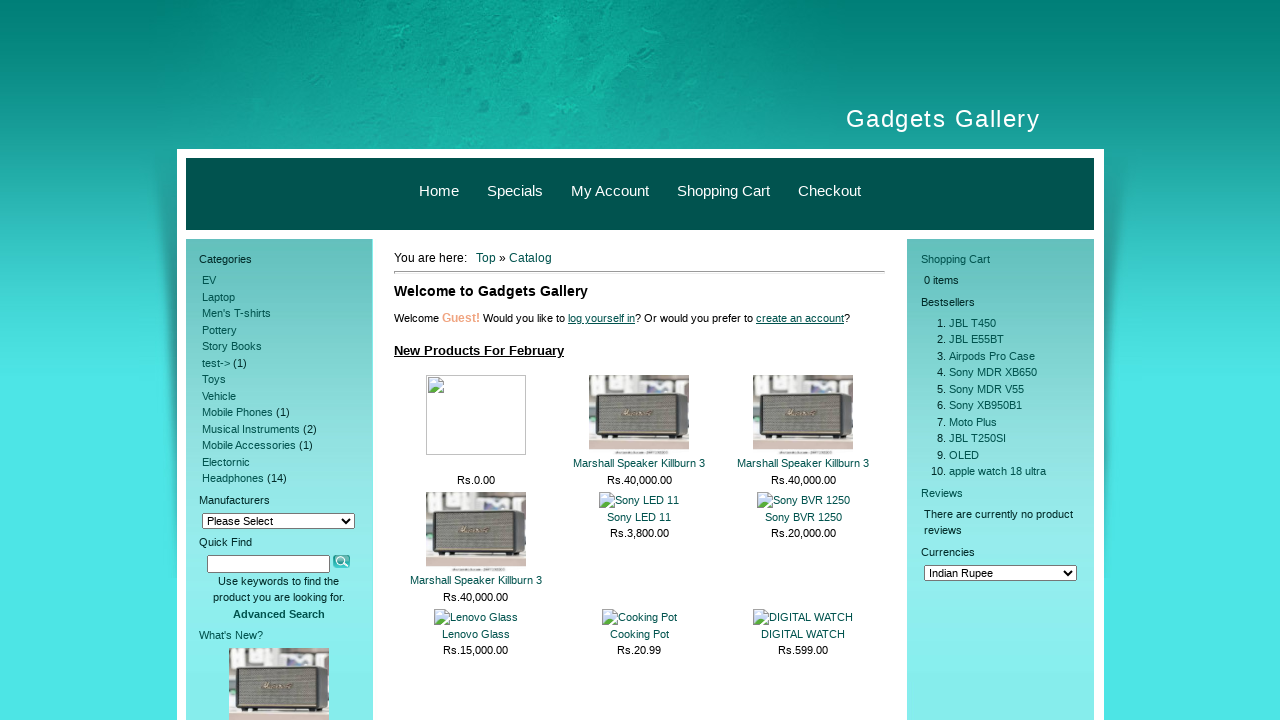

Clicked 'create an account' link to navigate to registration page at (800, 318) on text='create an account'
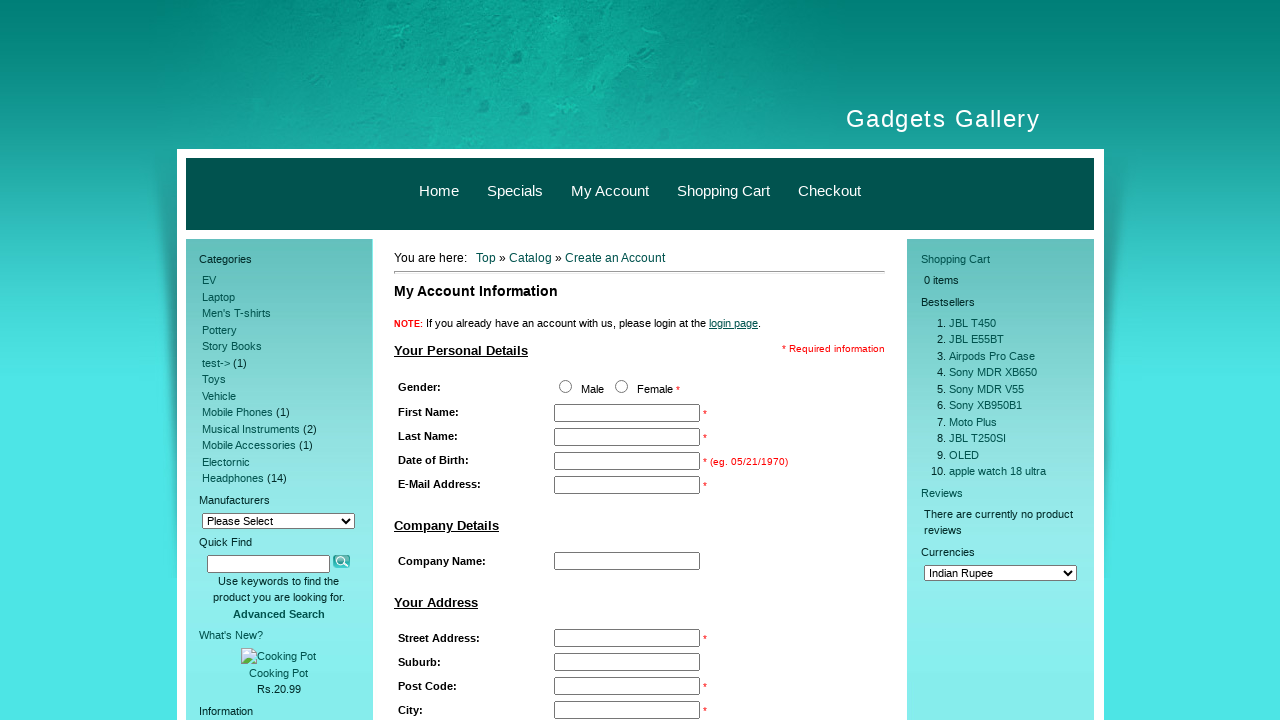

Clicked Continue button which triggered validation alert at (852, 482) on text='Continue'
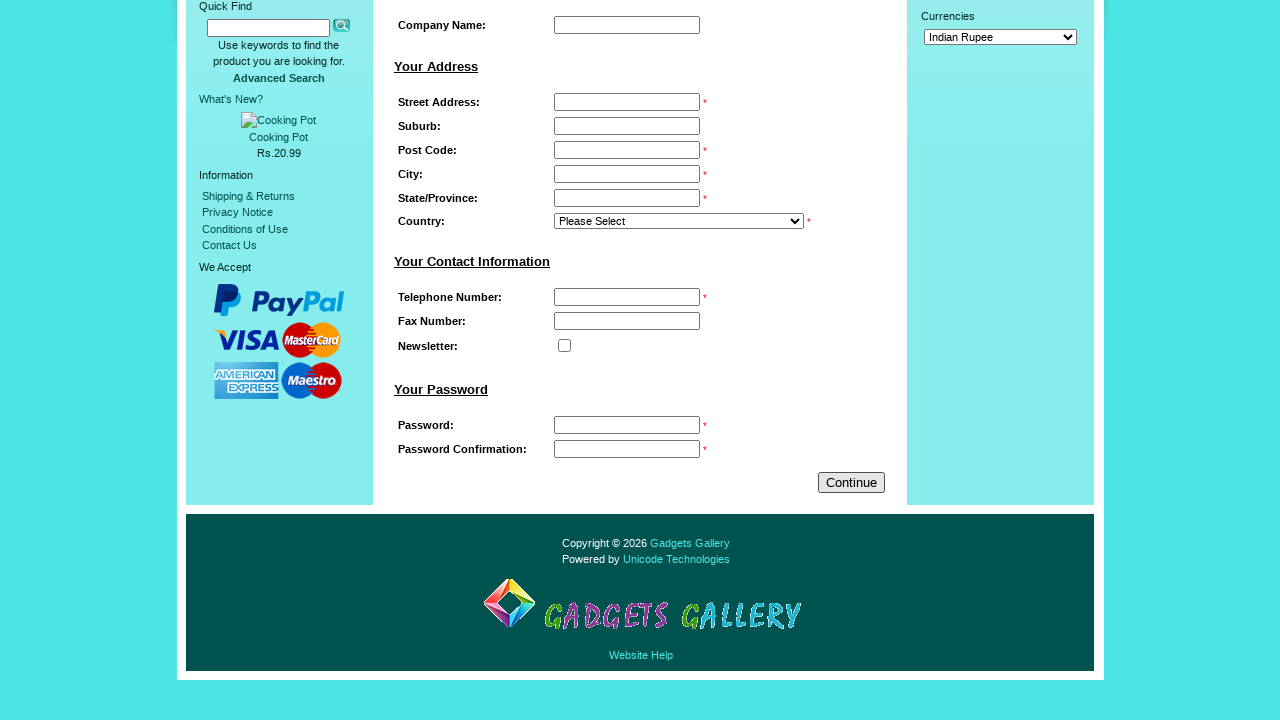

Set up alert handler to accept dialogs
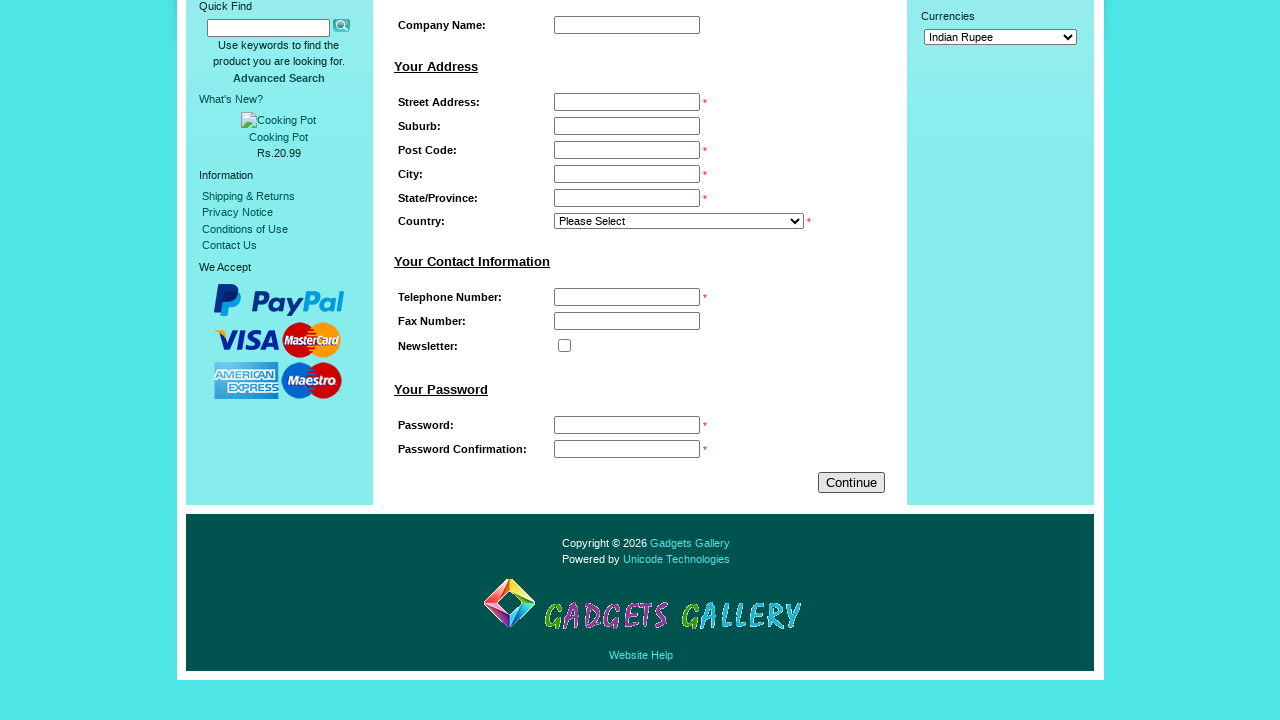

Selected female gender radio button at (622, 361) on input[name='gender'][value='f']
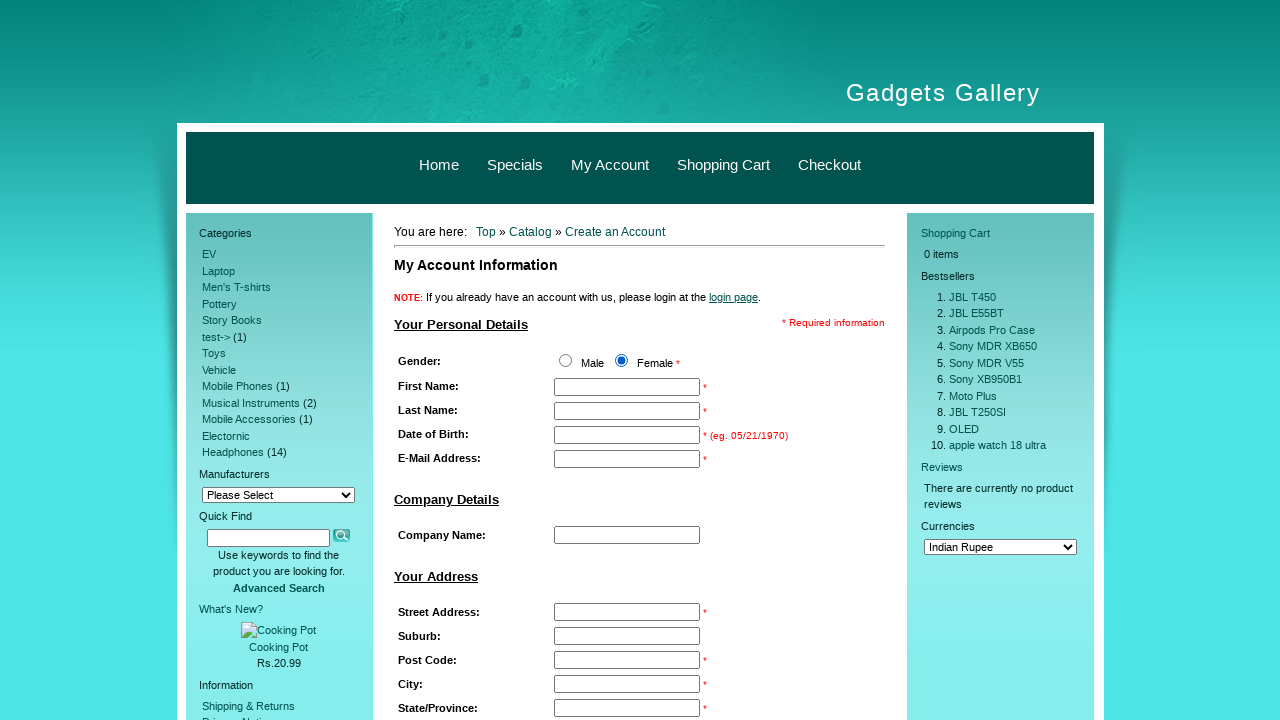

Filled first name field with 'honey' on input[name='firstname']
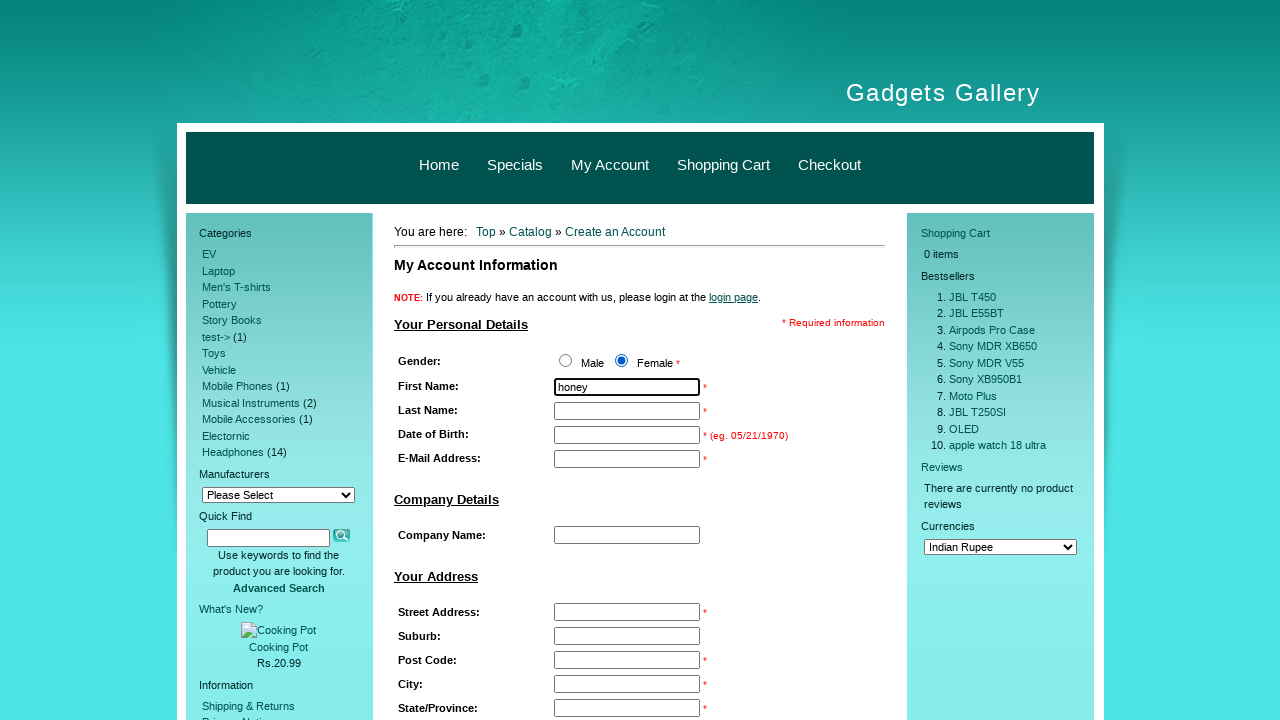

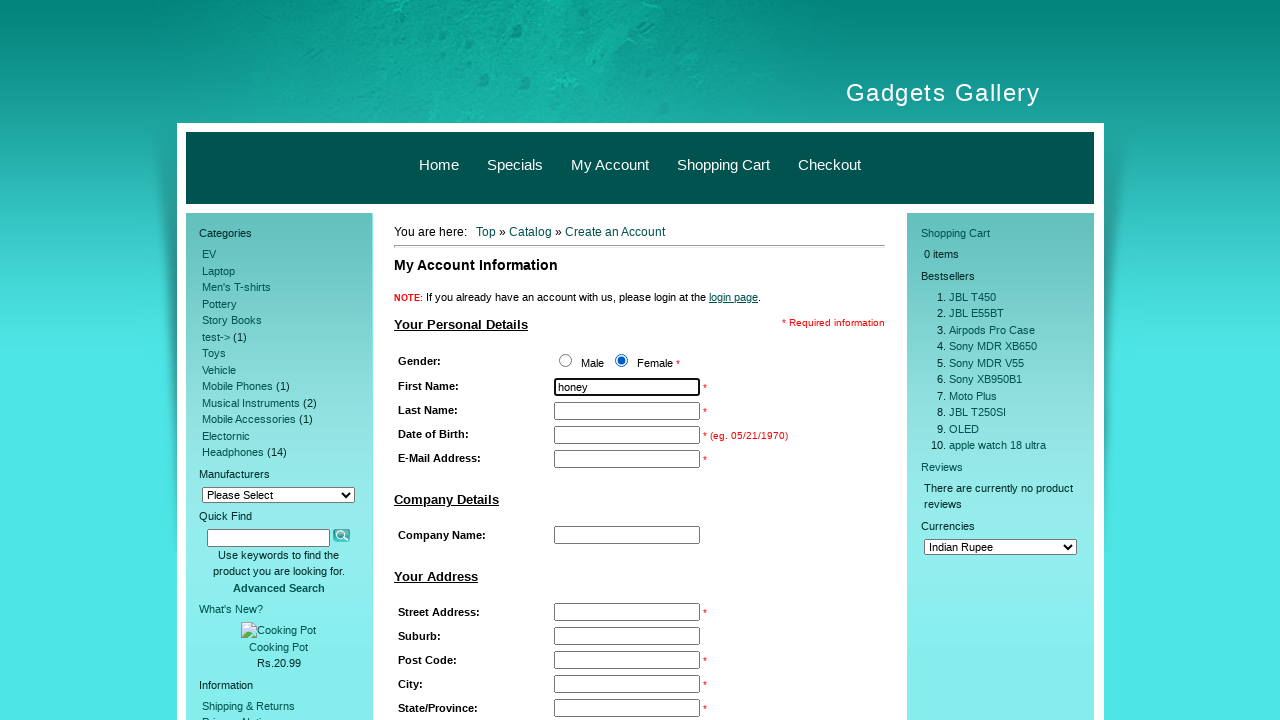